Tests clicking a button that may be covered by other elements to verify z-index handling

Starting URL: http://uitestingplayground.com/hiddenlayers

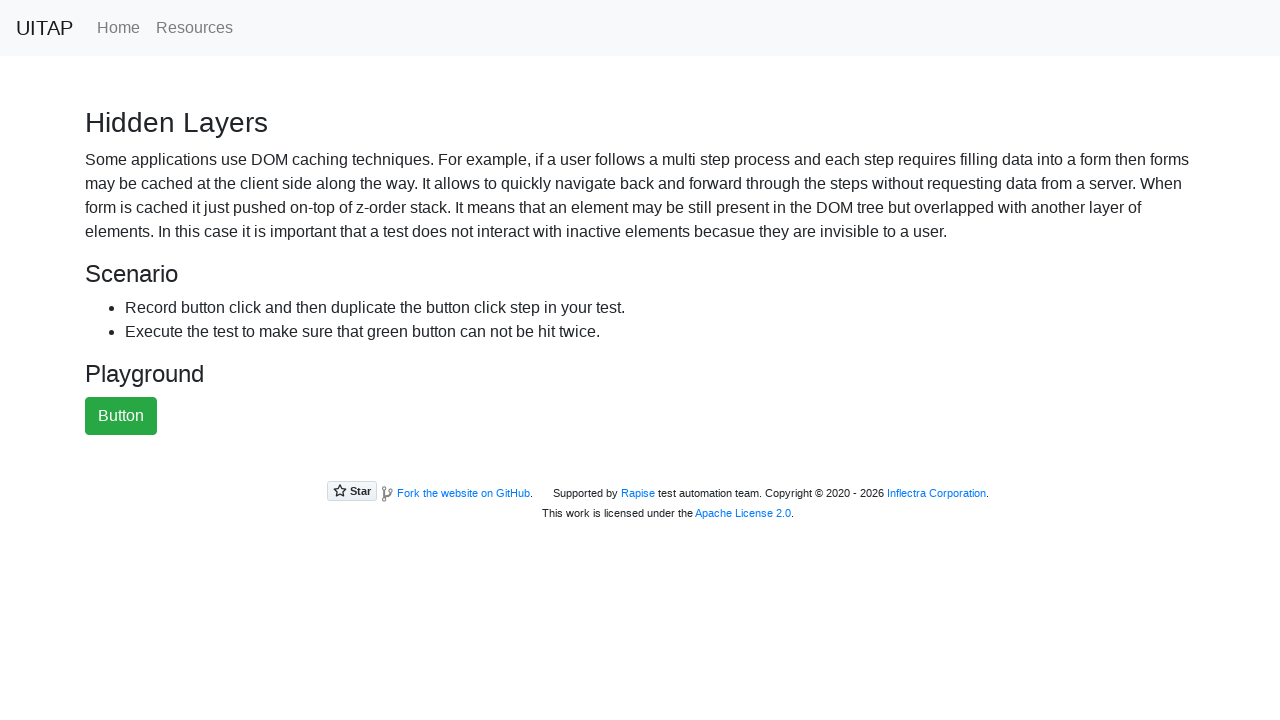

Clicked the green button that may be covered by hidden layers at (121, 416) on #greenButton
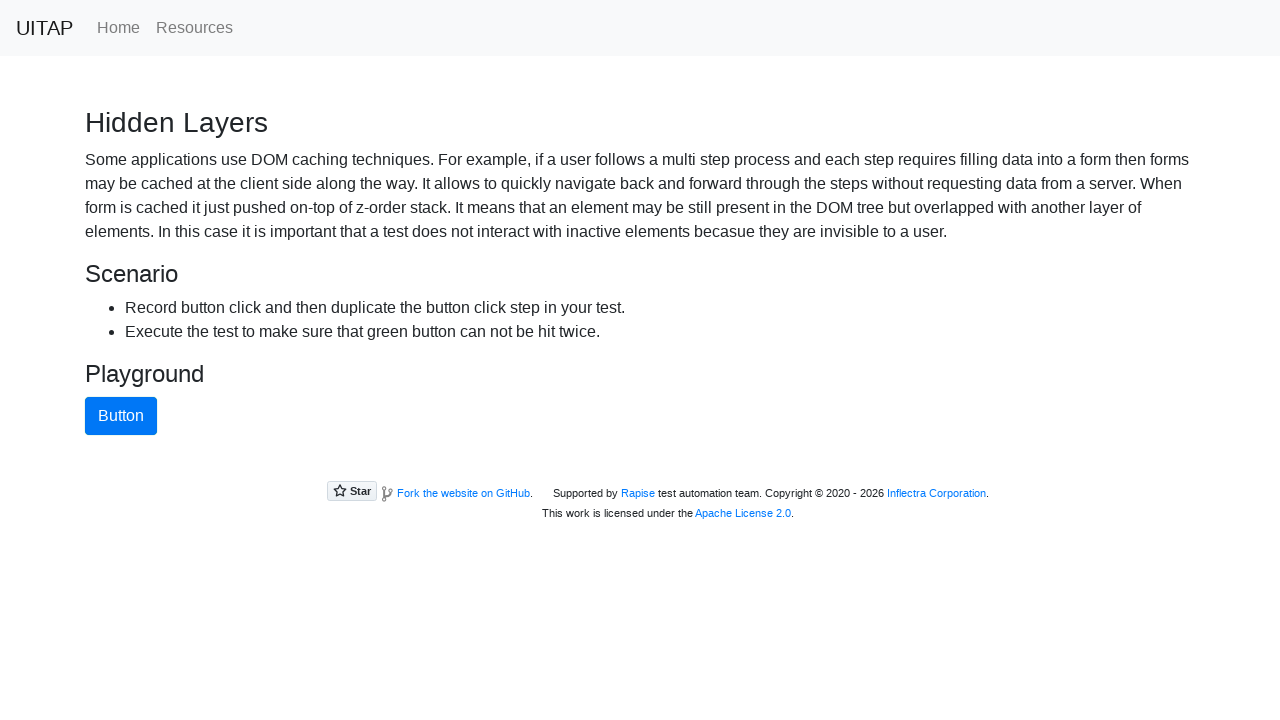

Verified that the blue button is still enabled after clicking green button
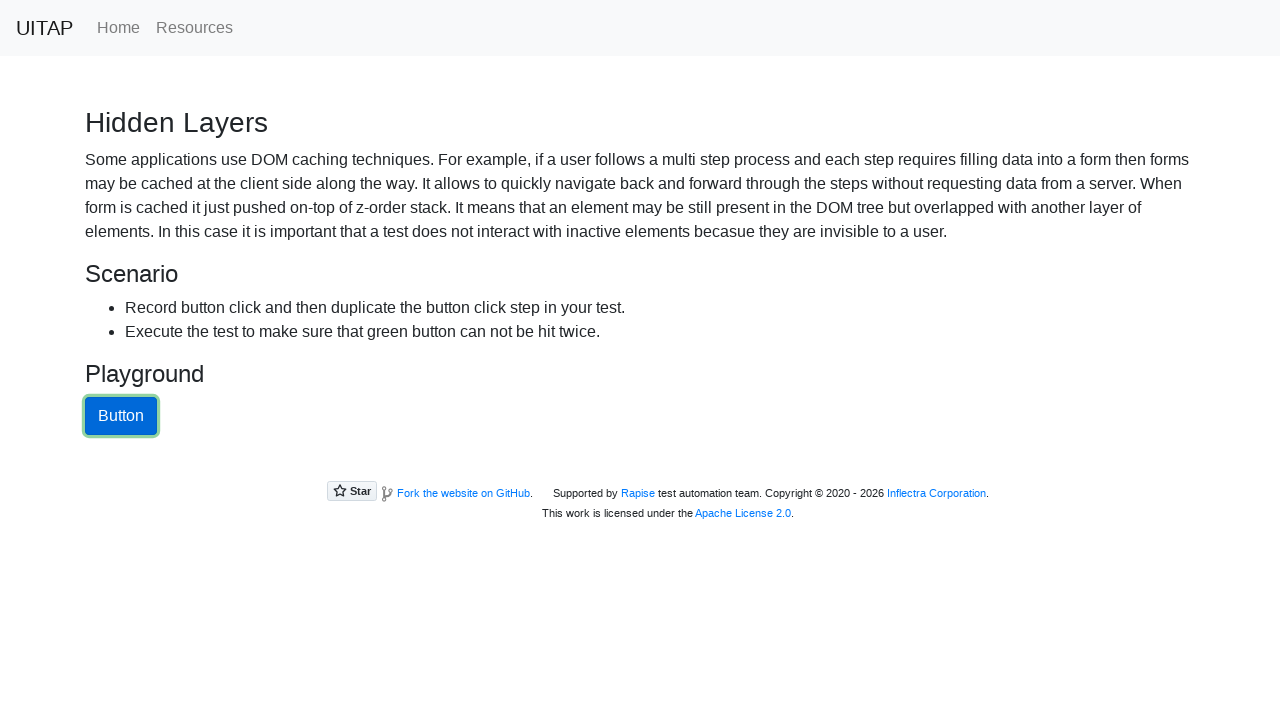

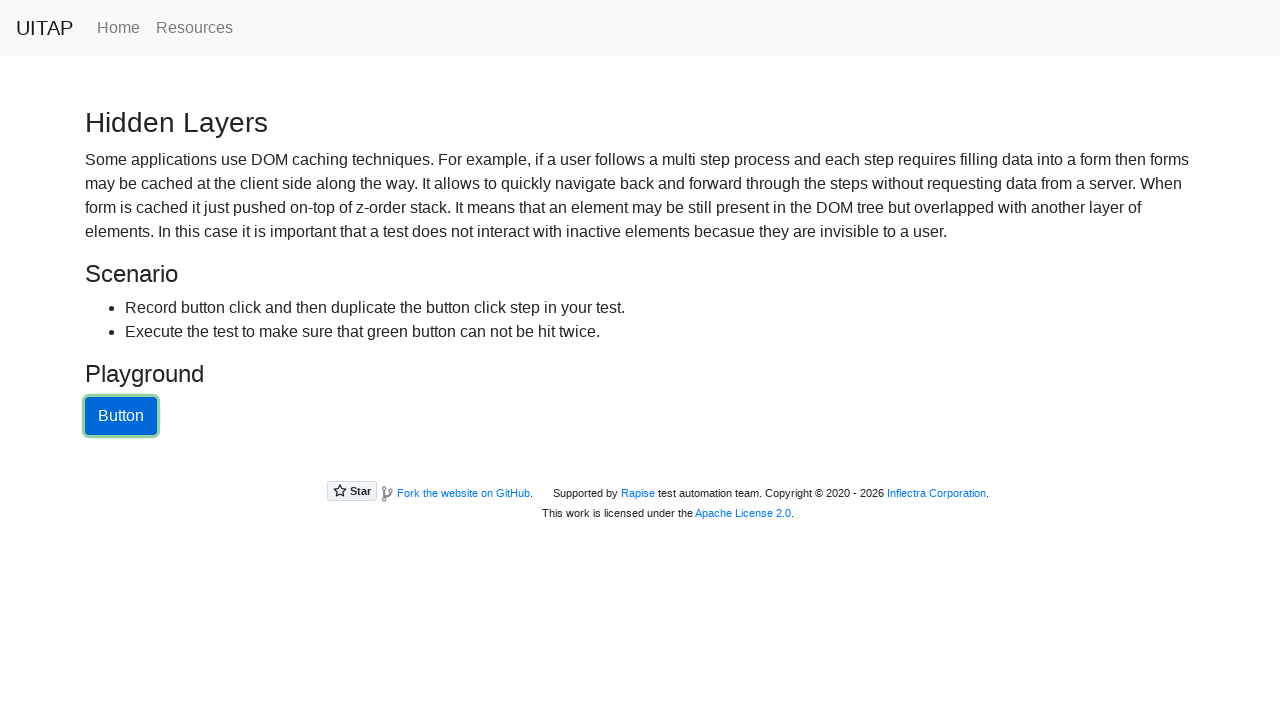